Tests revert draggable functionality by dragging elements that should and should not revert to their original position after being dropped

Starting URL: https://demoqa.com/droppable

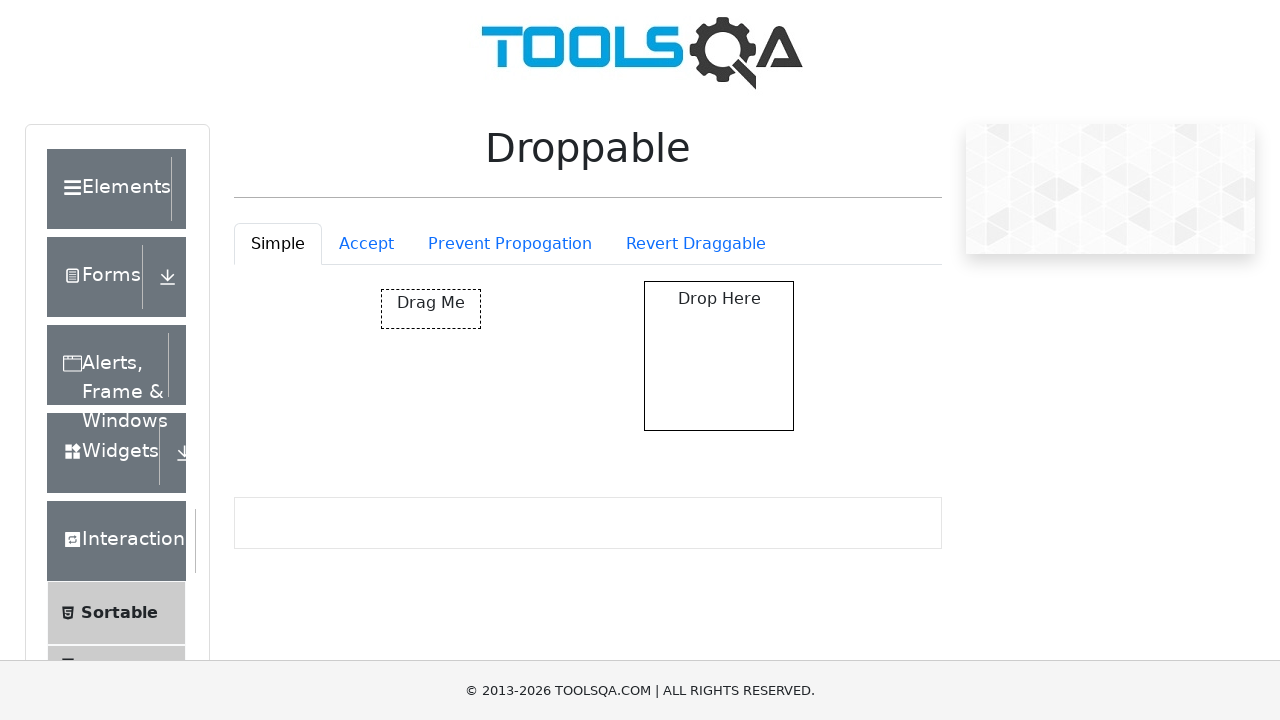

Clicked on Revert Draggable tab at (696, 244) on #droppableExample-tab-revertable
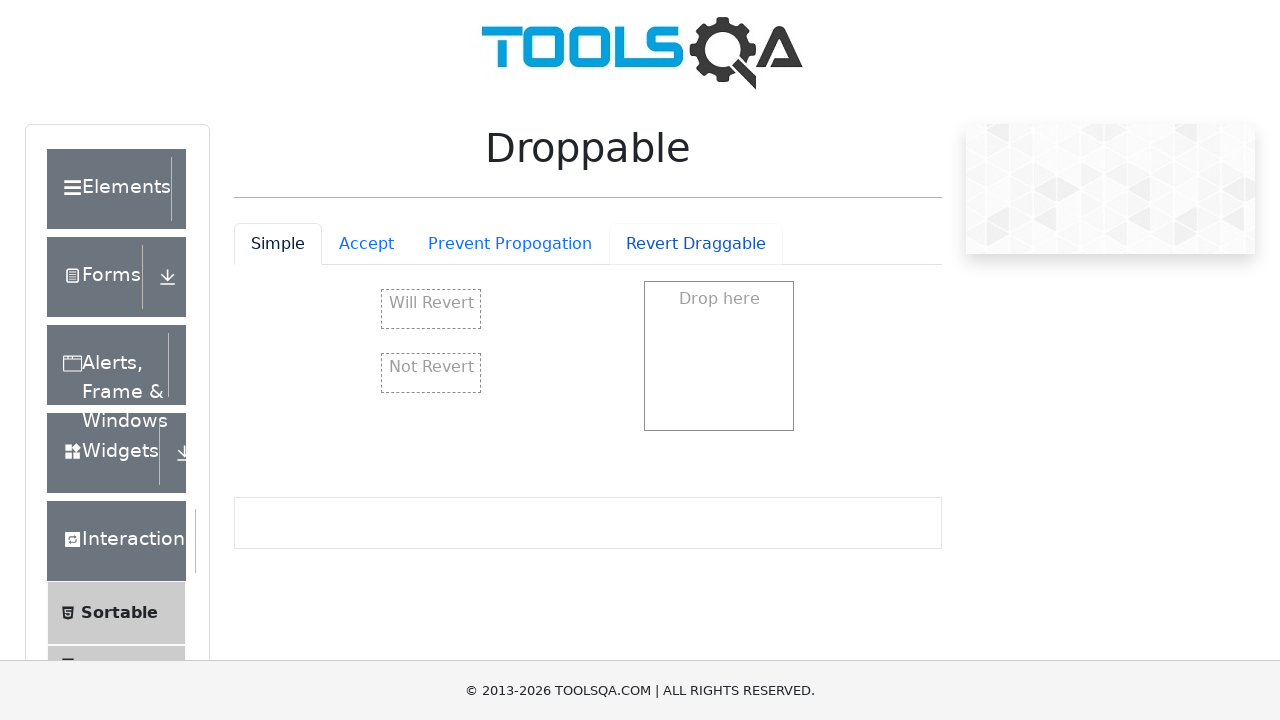

Waited for revertable element to be visible
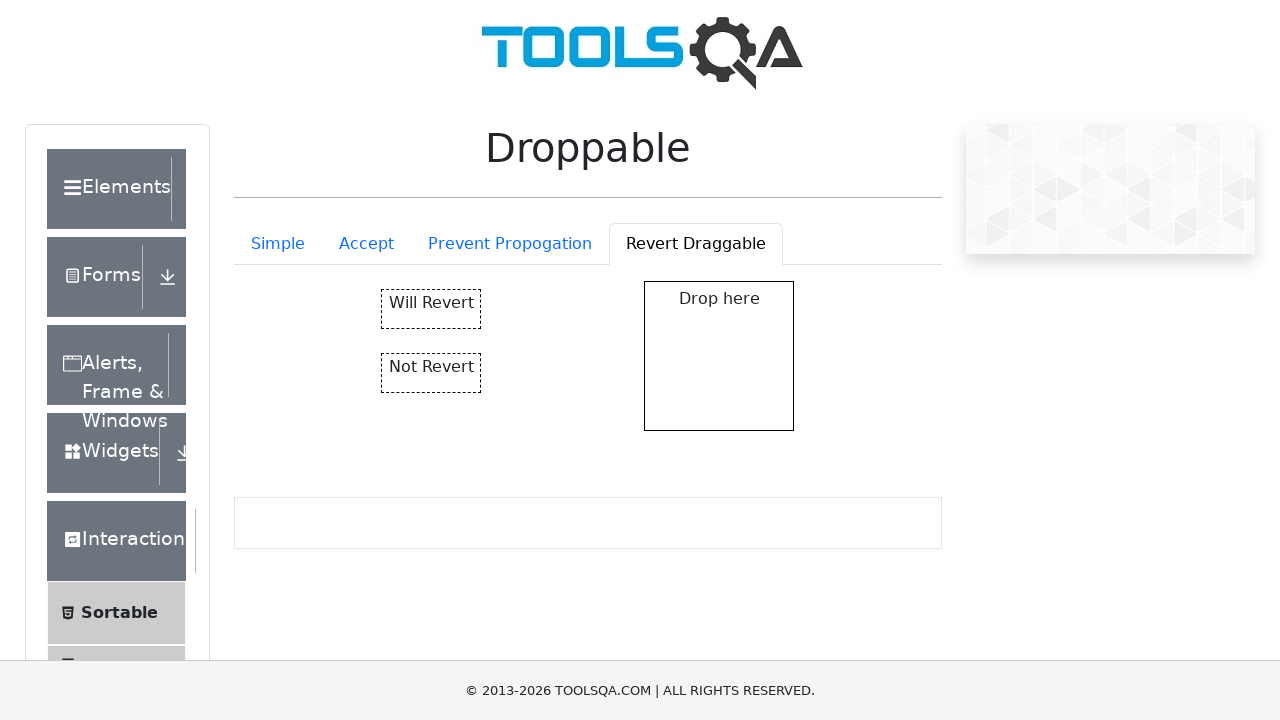

Waited for non-revertable element to be visible
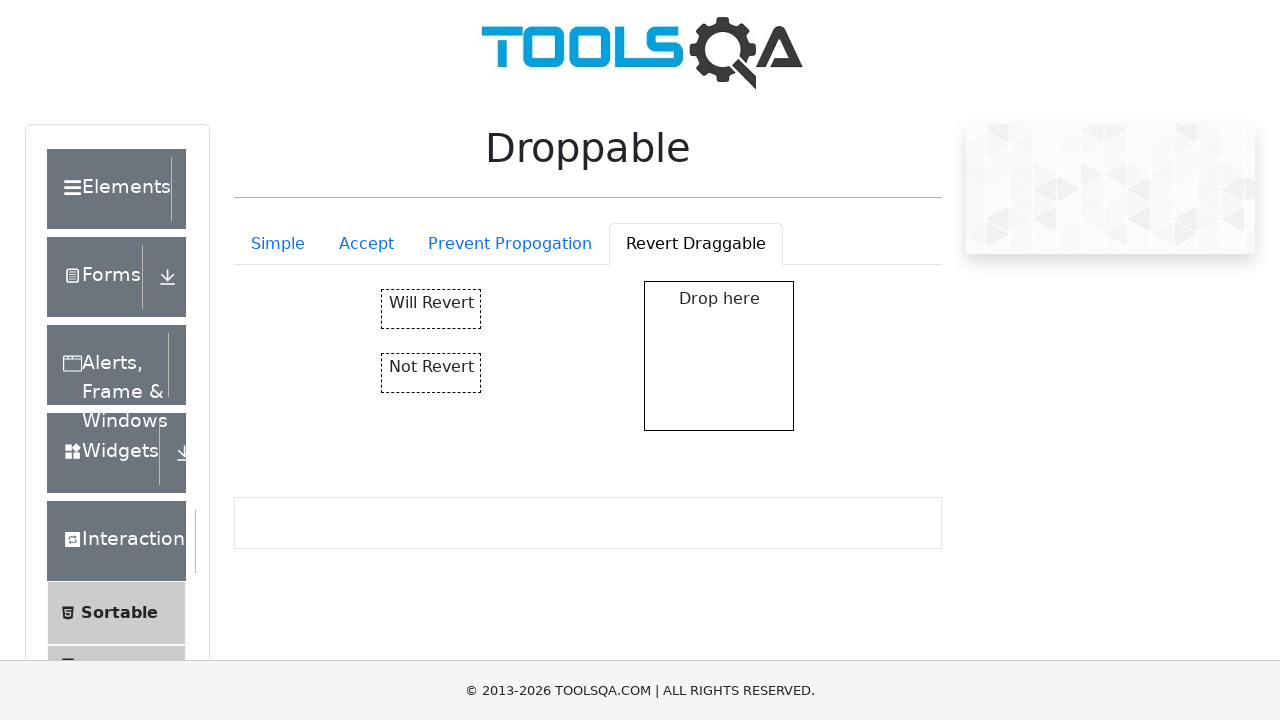

Waited for drop zone to be visible
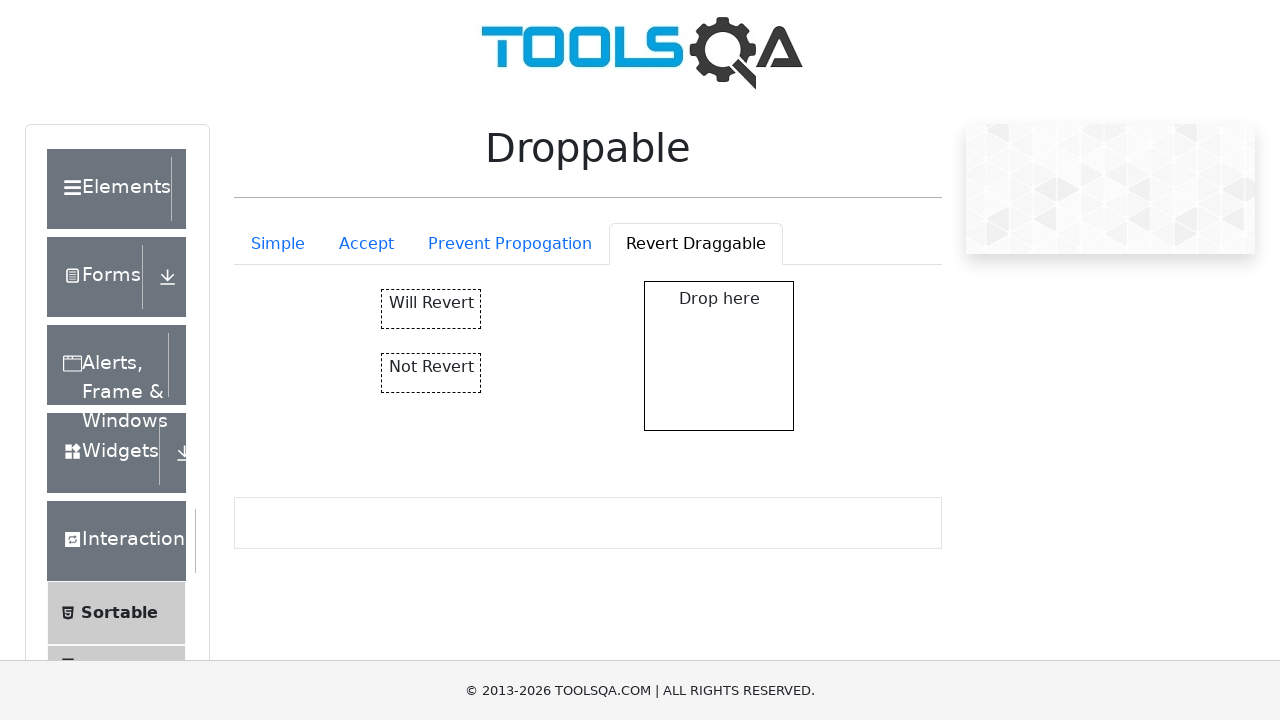

Dragged revertable element to drop zone at (719, 356)
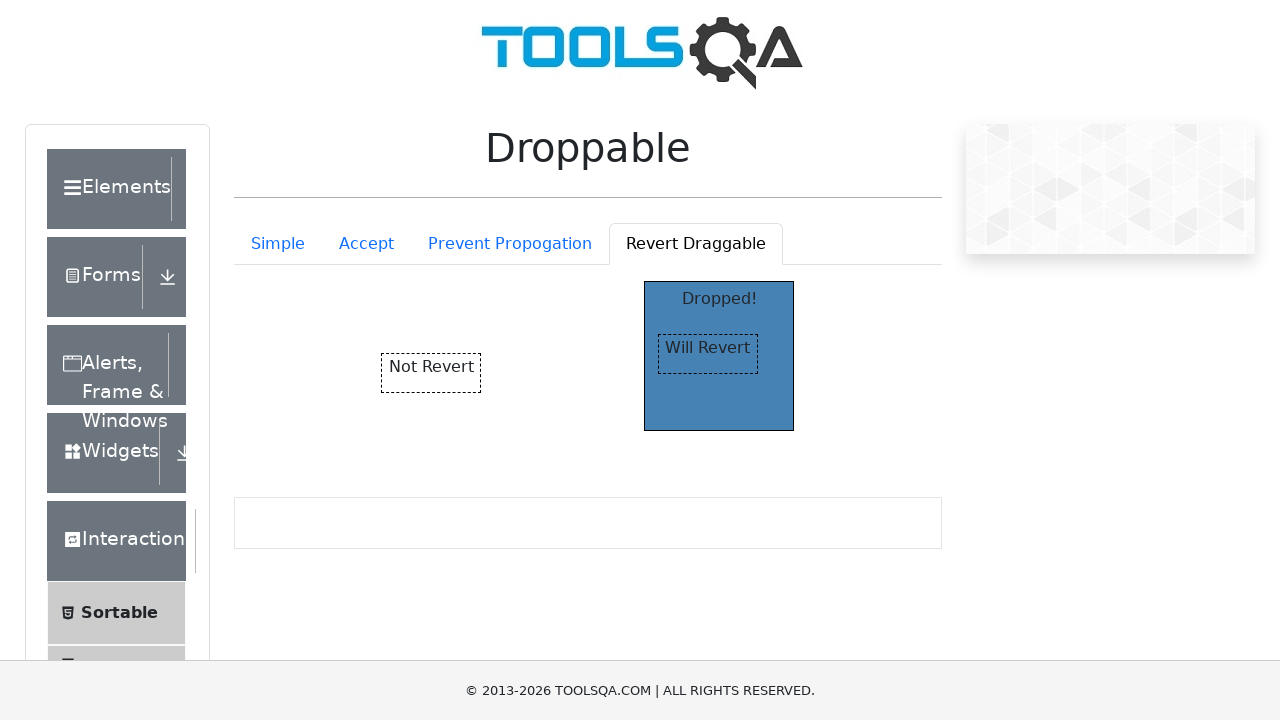

Waited 500ms for revert animation to complete
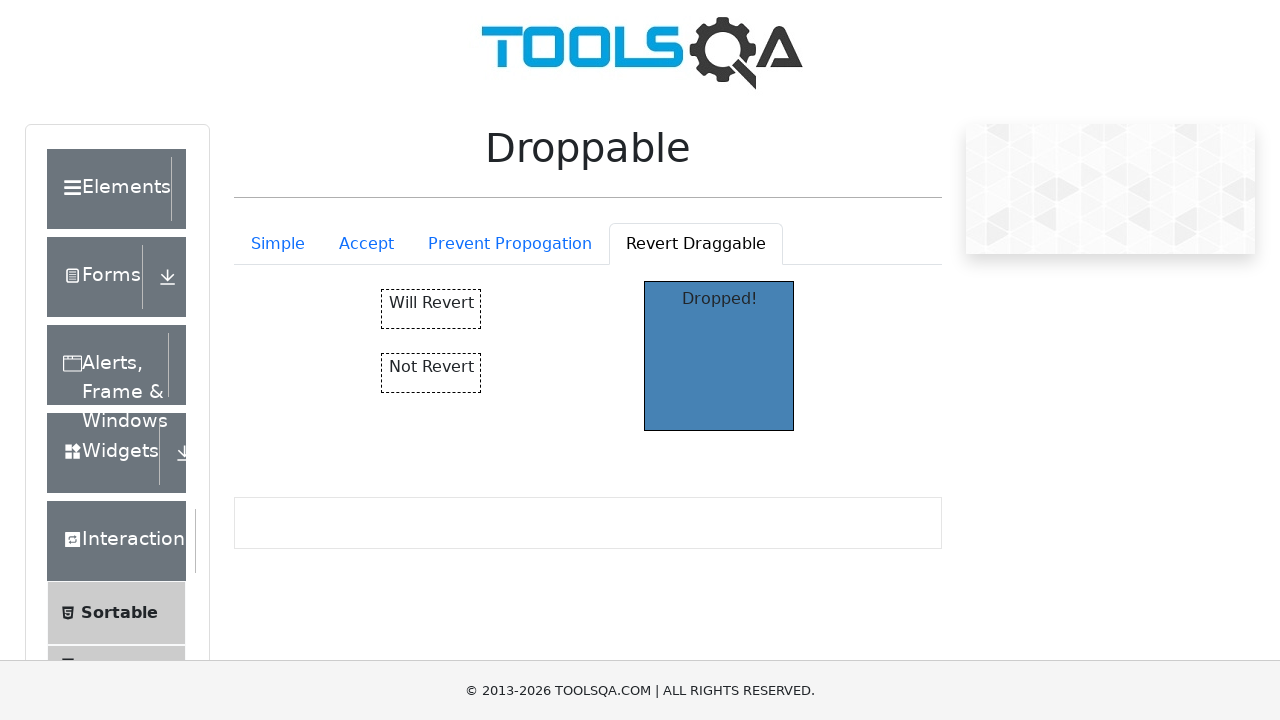

Dragged non-revertable element to drop zone at (719, 356)
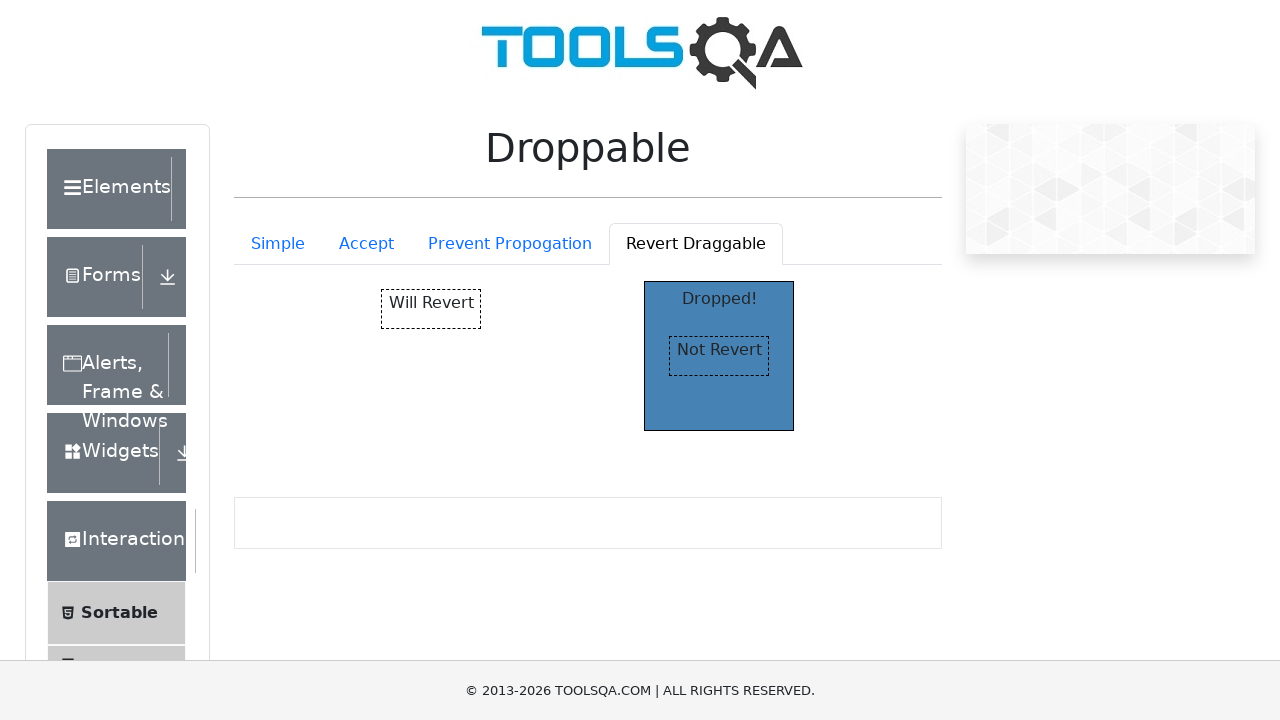

Verified successful drop with 'Dropped!' text in drop zone
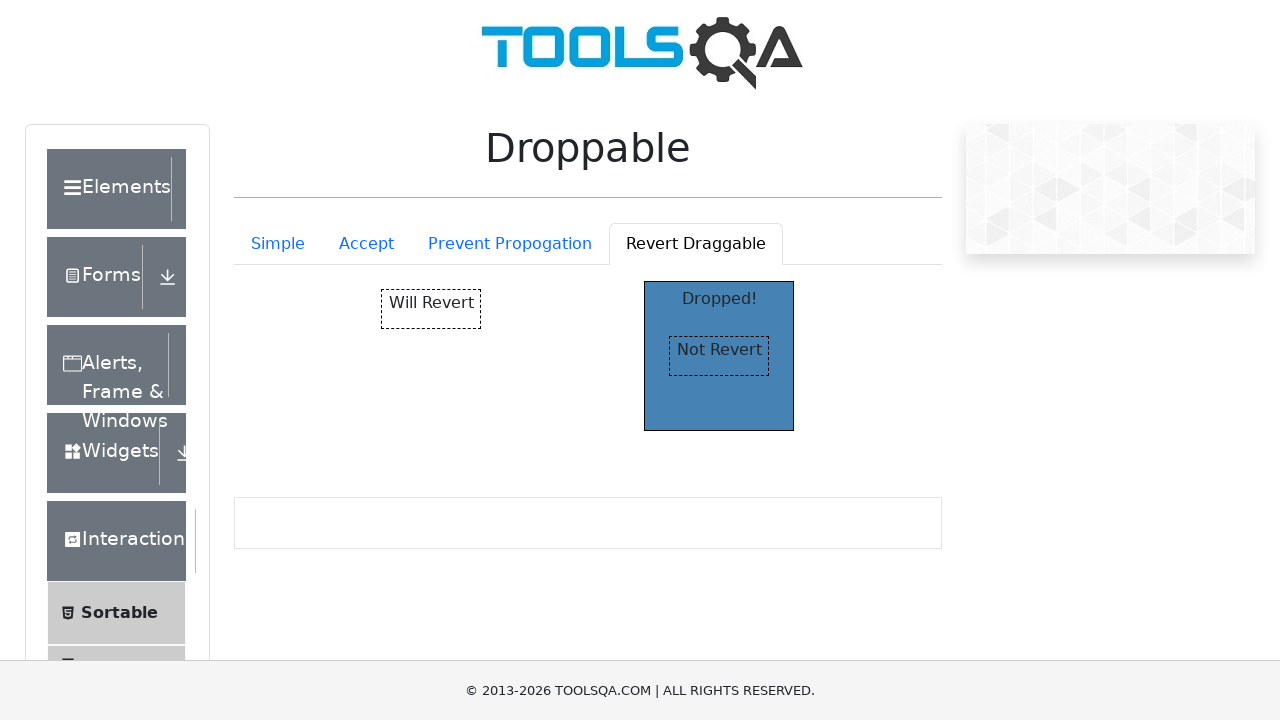

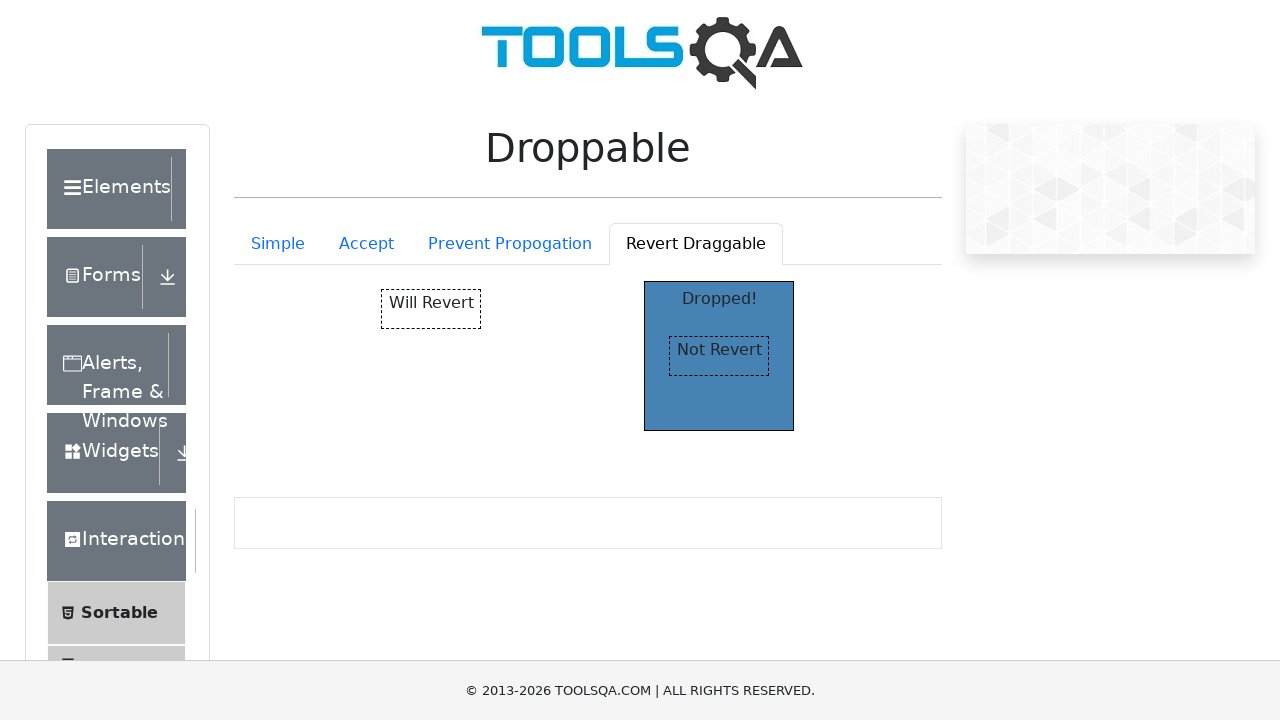